Tests jQuery UI menu navigation by clicking through nested menu items (Enabled > Downloads > PDF)

Starting URL: https://the-internet.herokuapp.com/jqueryui/menu#

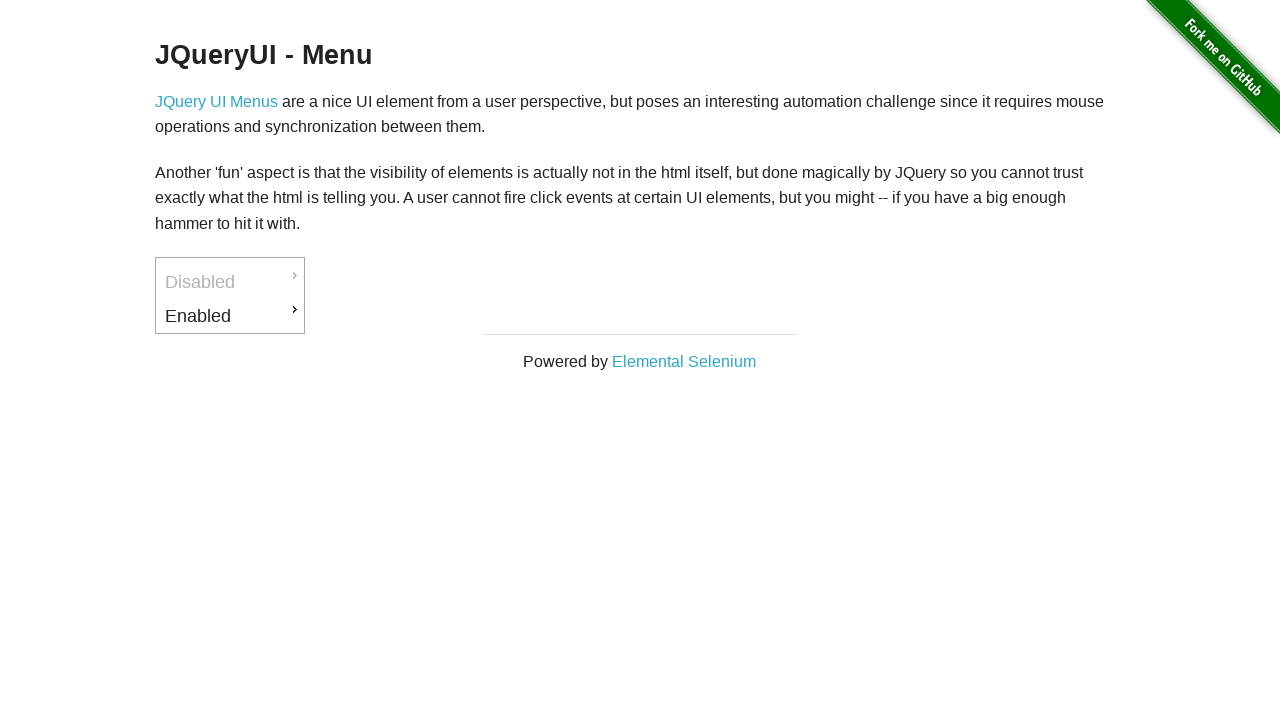

Clicked 'Enabled' menu item at (230, 316) on a:text('Enabled')
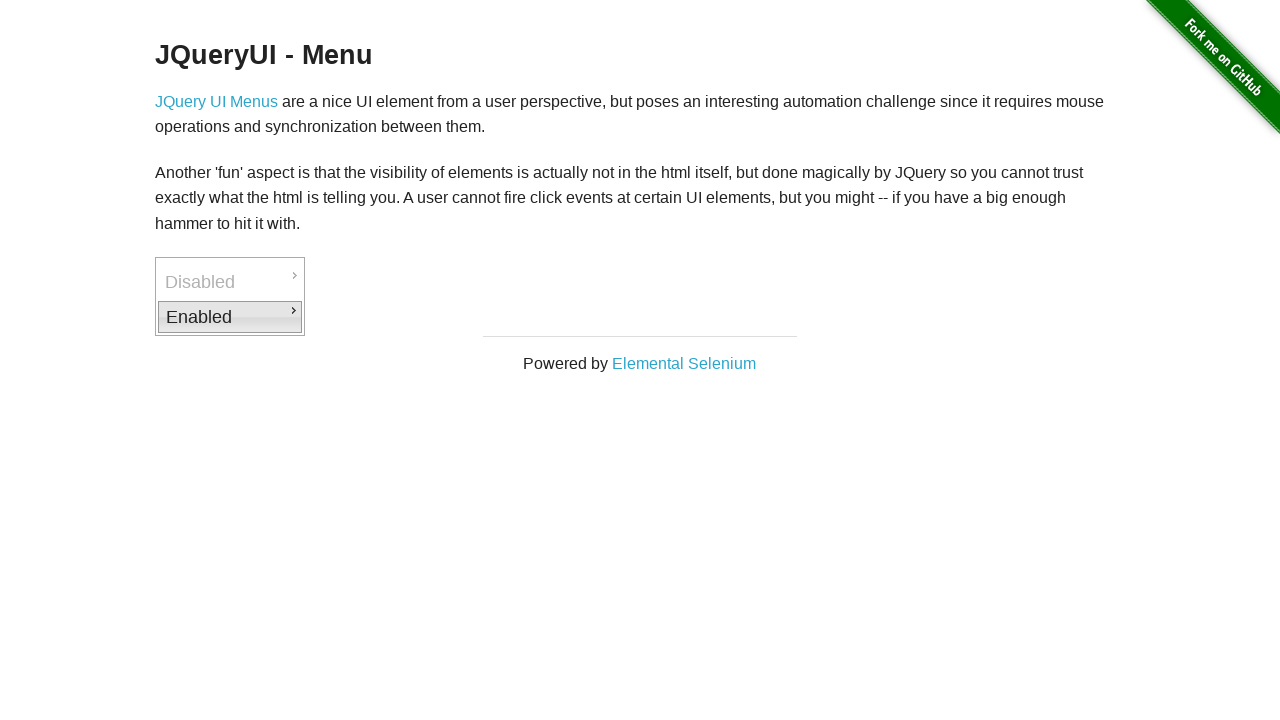

Waited 500ms for submenu to appear
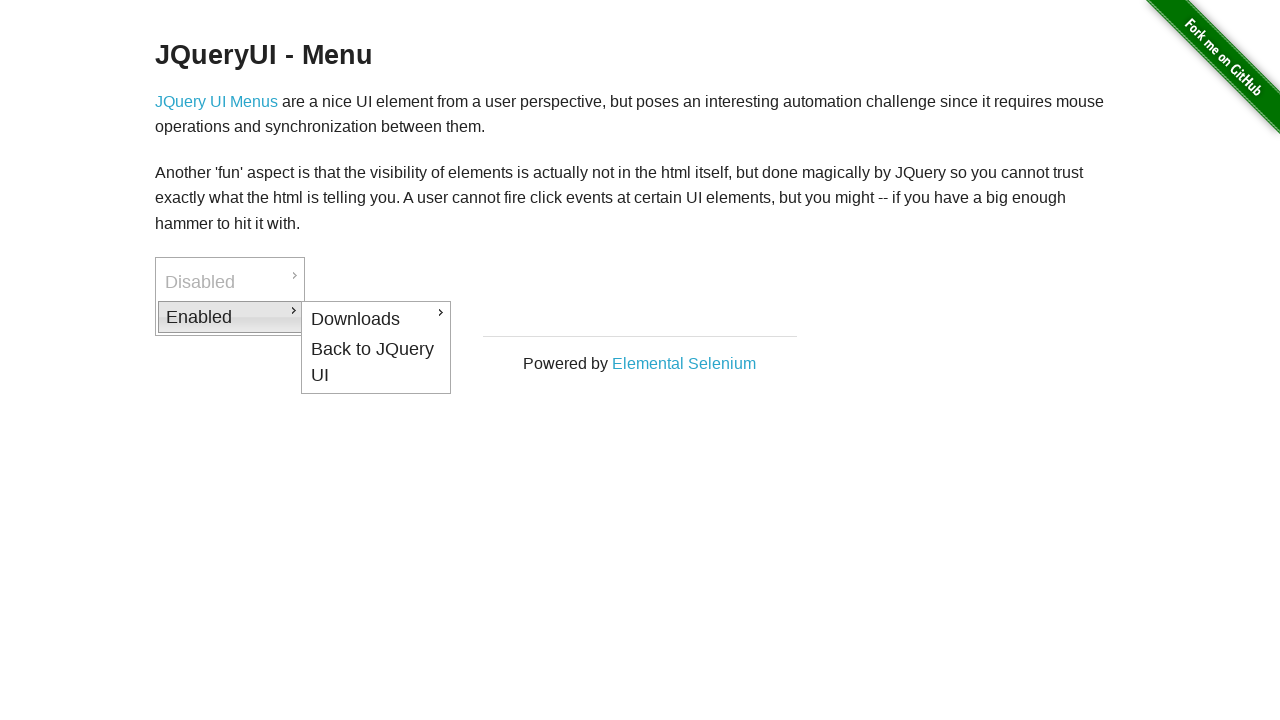

Clicked 'Downloads' submenu item at (376, 319) on #ui-id-4
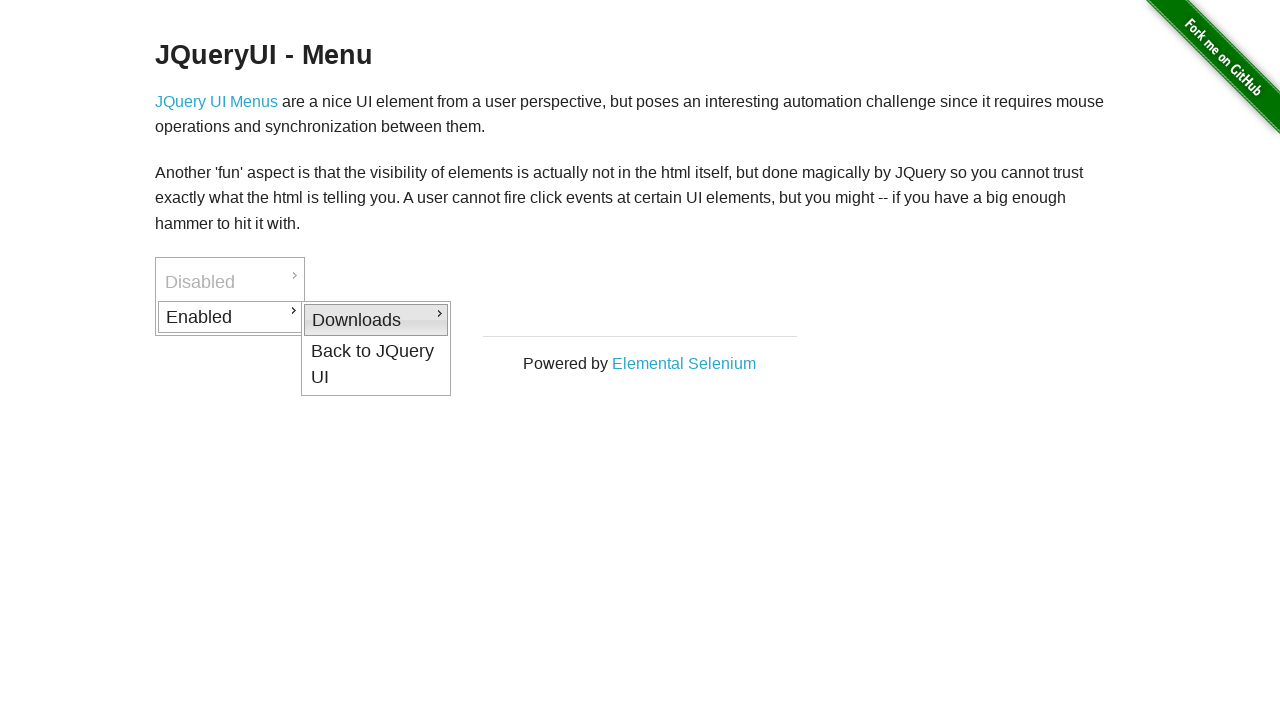

Waited 500ms for PDF option to appear
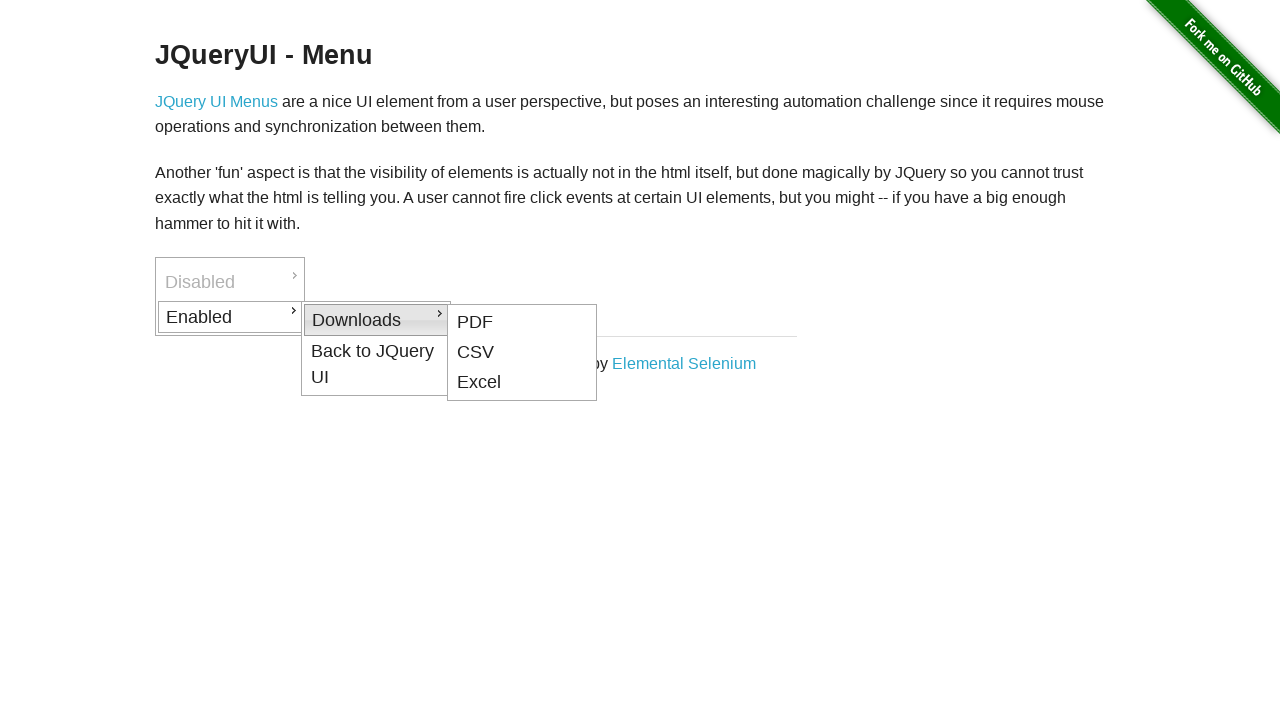

Clicked PDF download link at (522, 322) on a[href='/download/jqueryui/menu/menu.pdf']
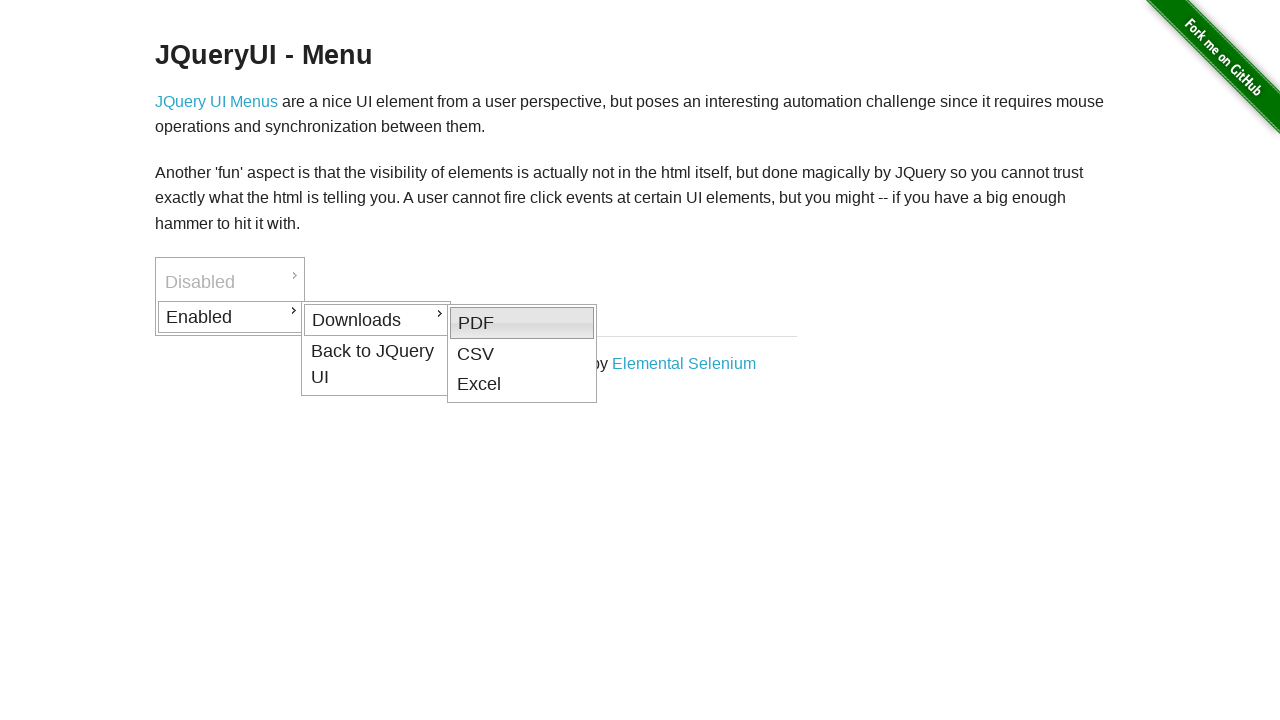

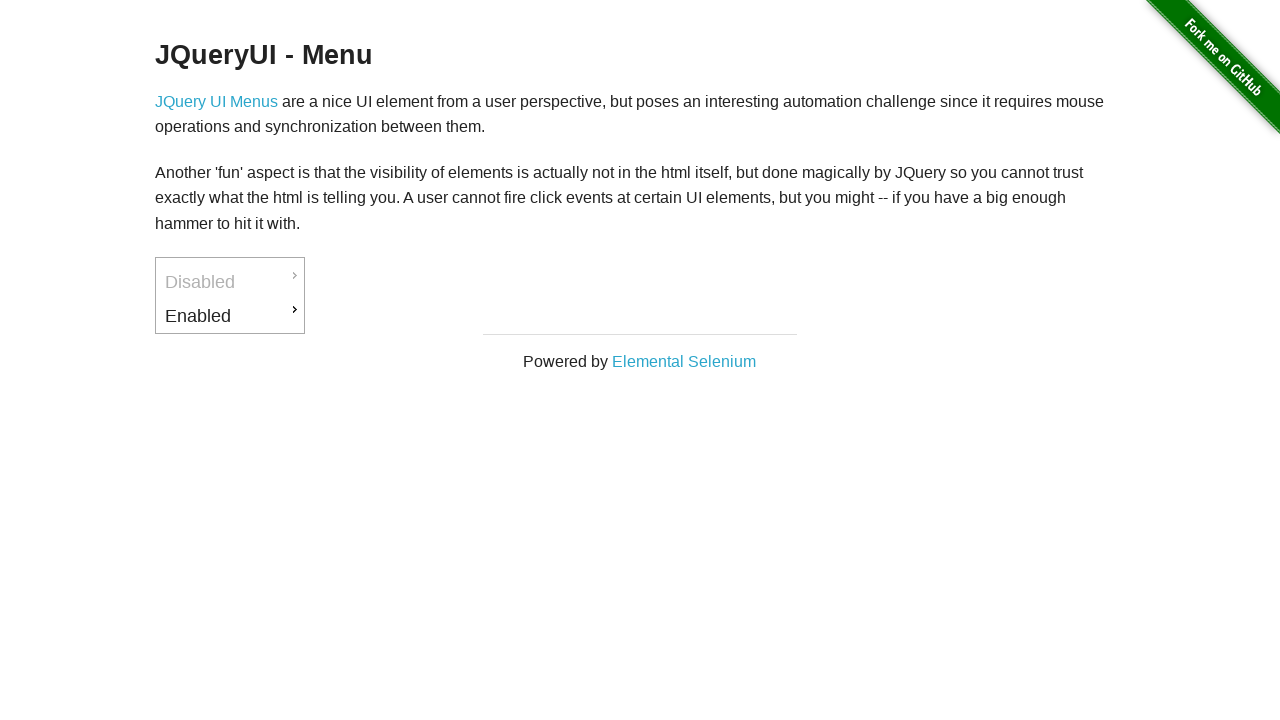